Navigates to VWO login page and clicks on the free trial link

Starting URL: https://app.vwo.com

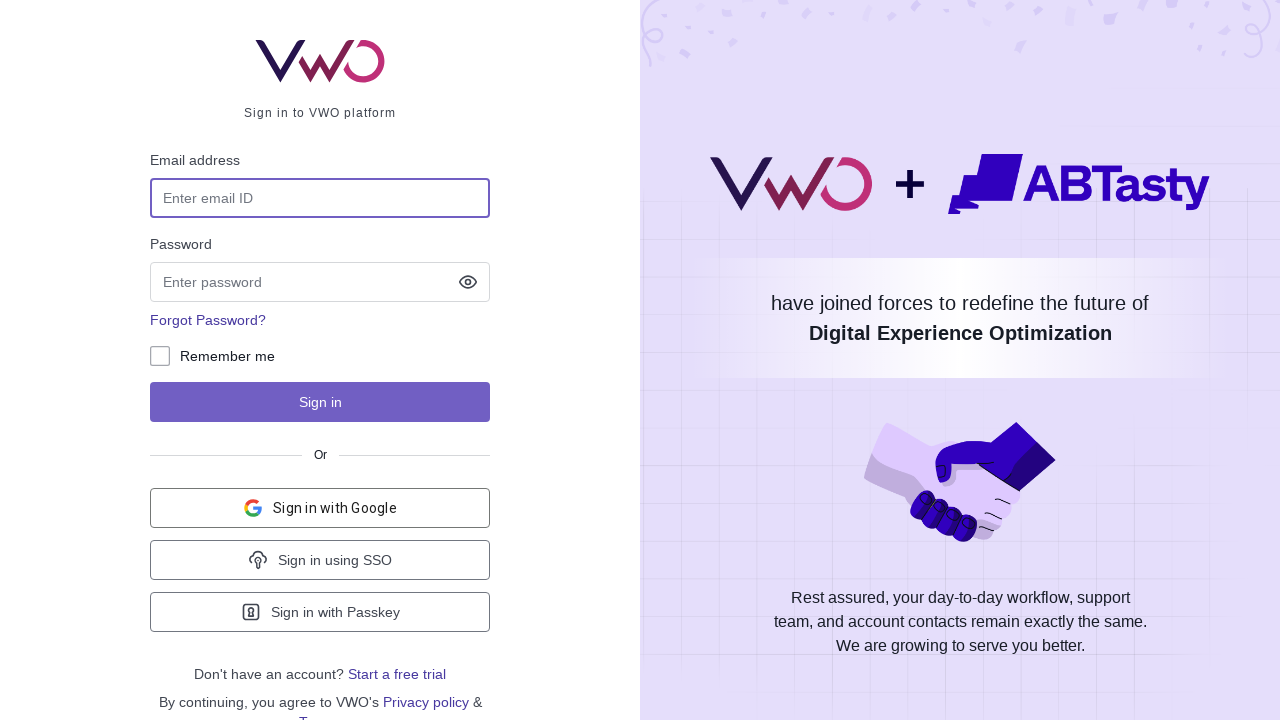

Navigated to VWO login page at https://app.vwo.com
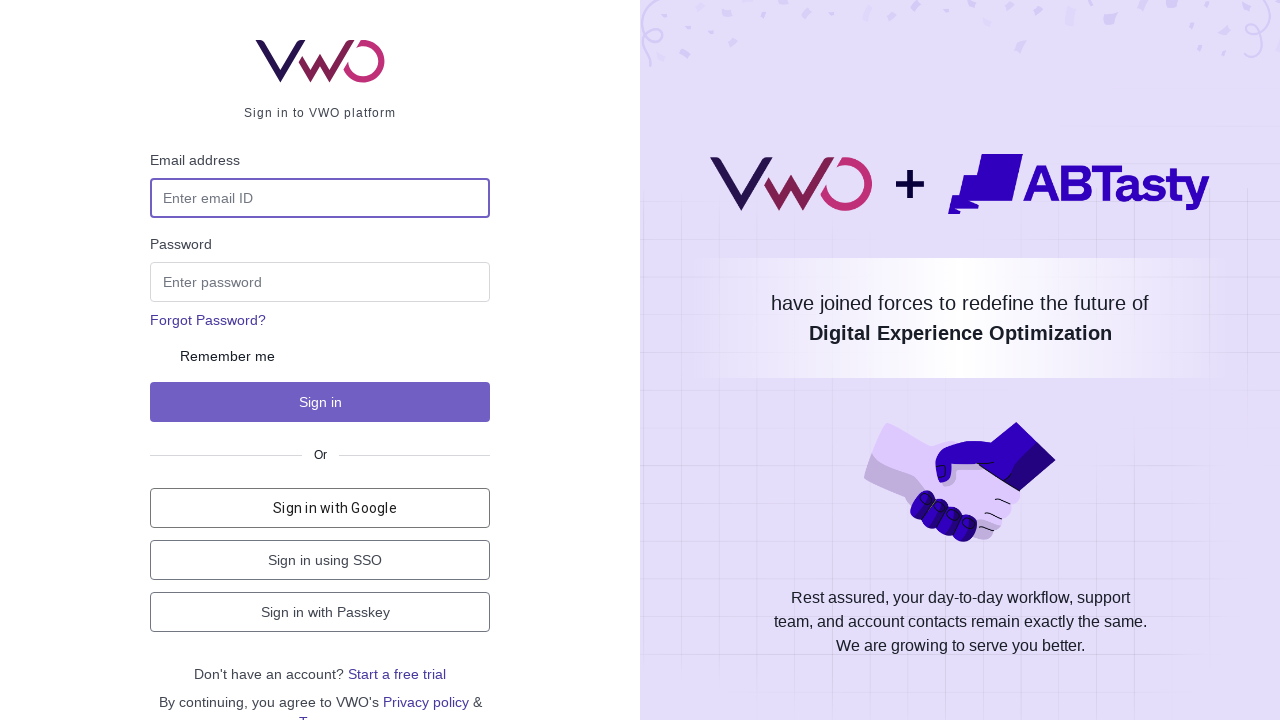

Clicked on the free trial link at (397, 674) on text=free trial
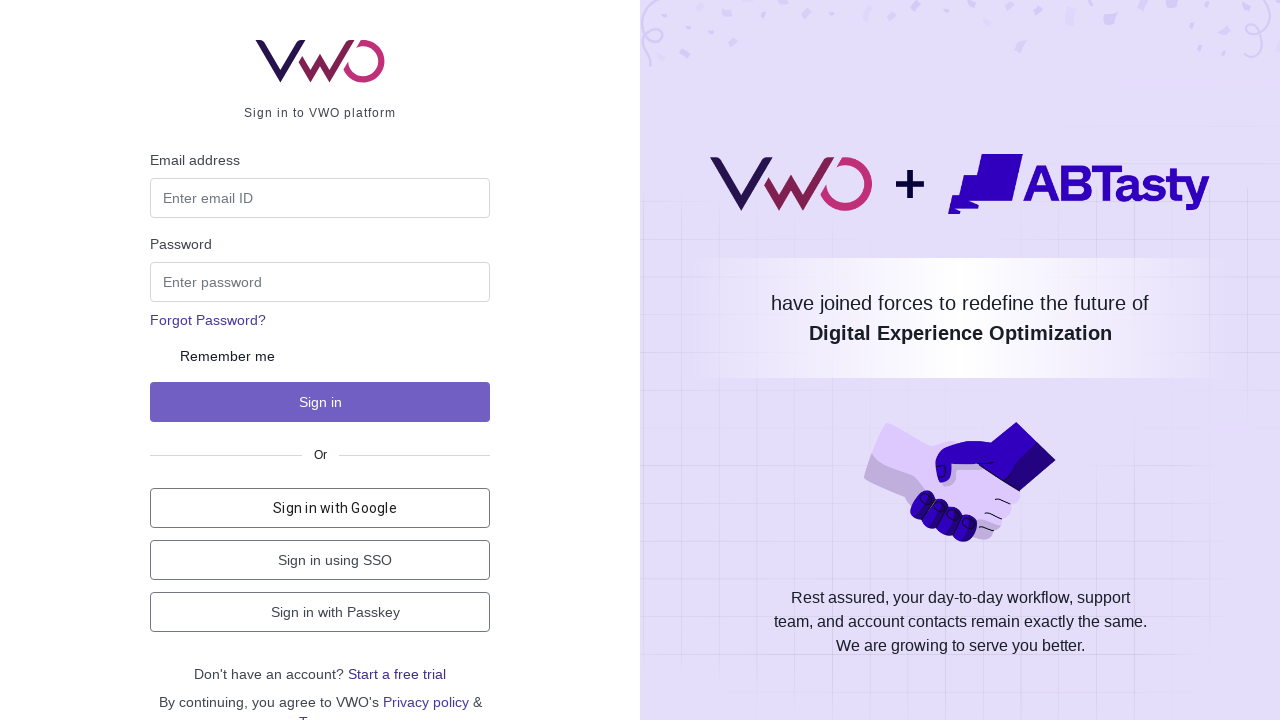

Waited for page to load and network to be idle
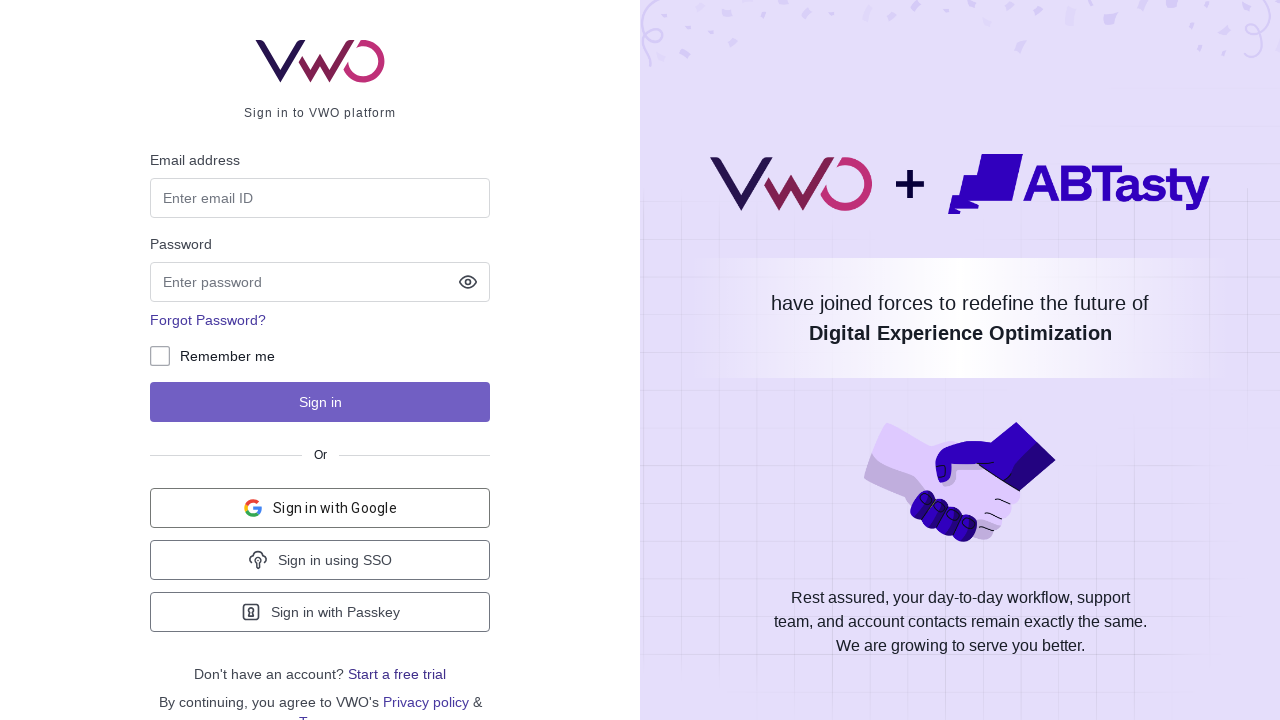

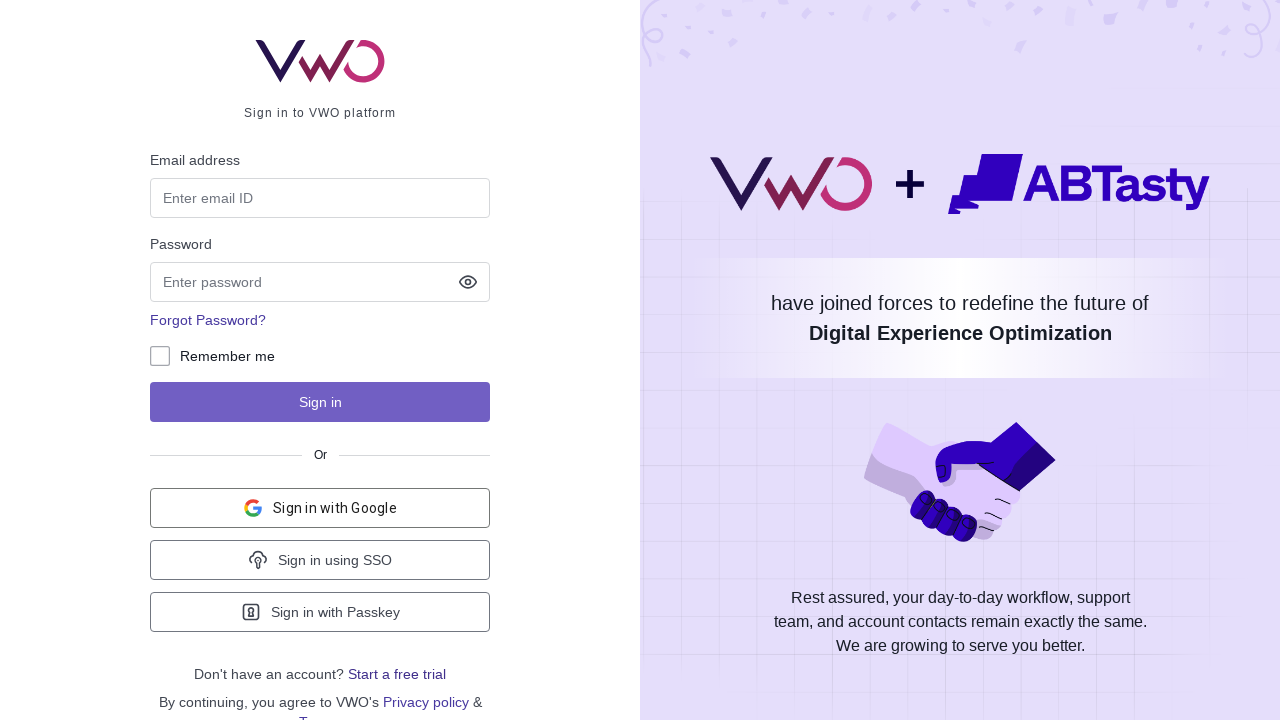